Tests editing a todo item by double-clicking, modifying the text, and pressing Enter

Starting URL: https://demo.playwright.dev/todomvc

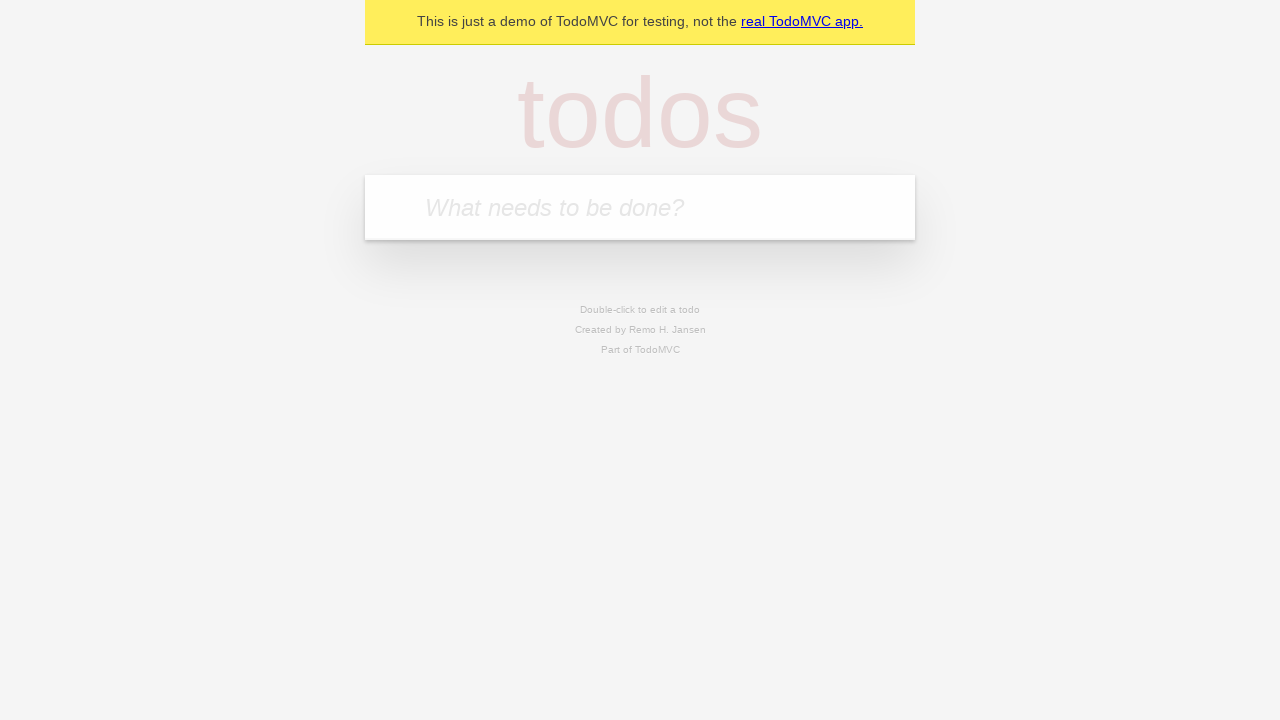

Filled new todo input with 'buy some cheese' on .new-todo
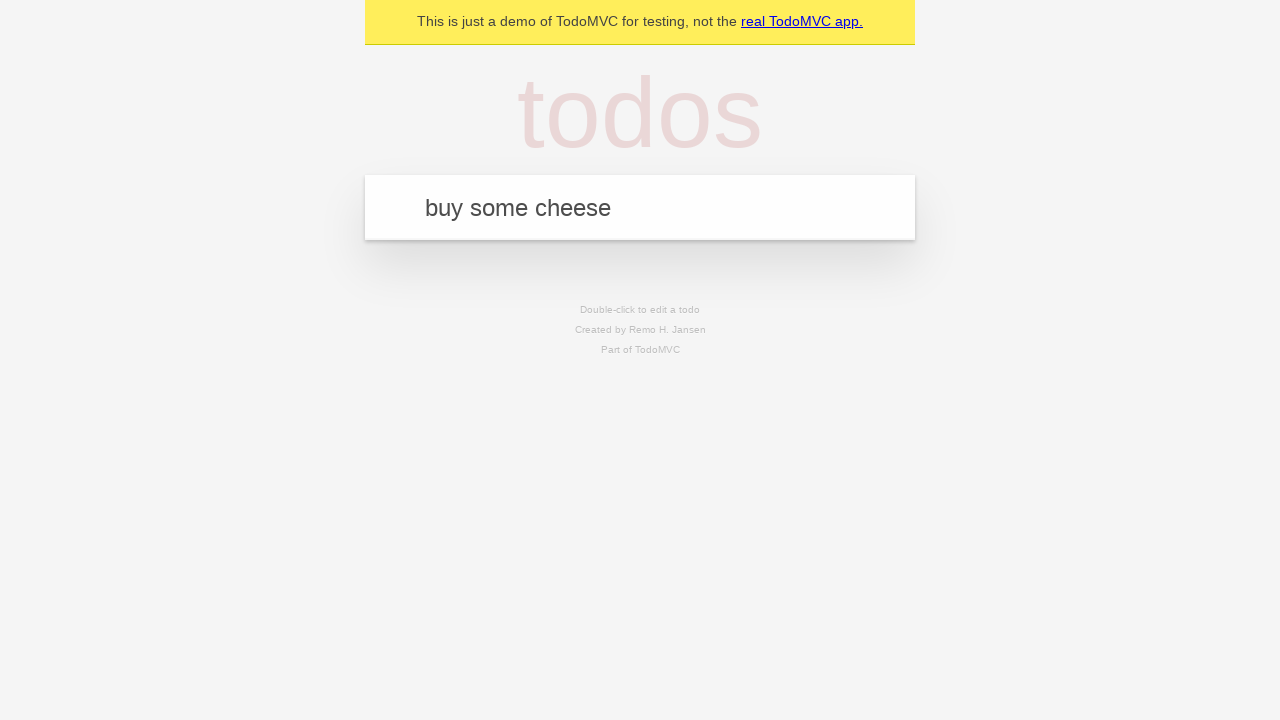

Pressed Enter to create first todo on .new-todo
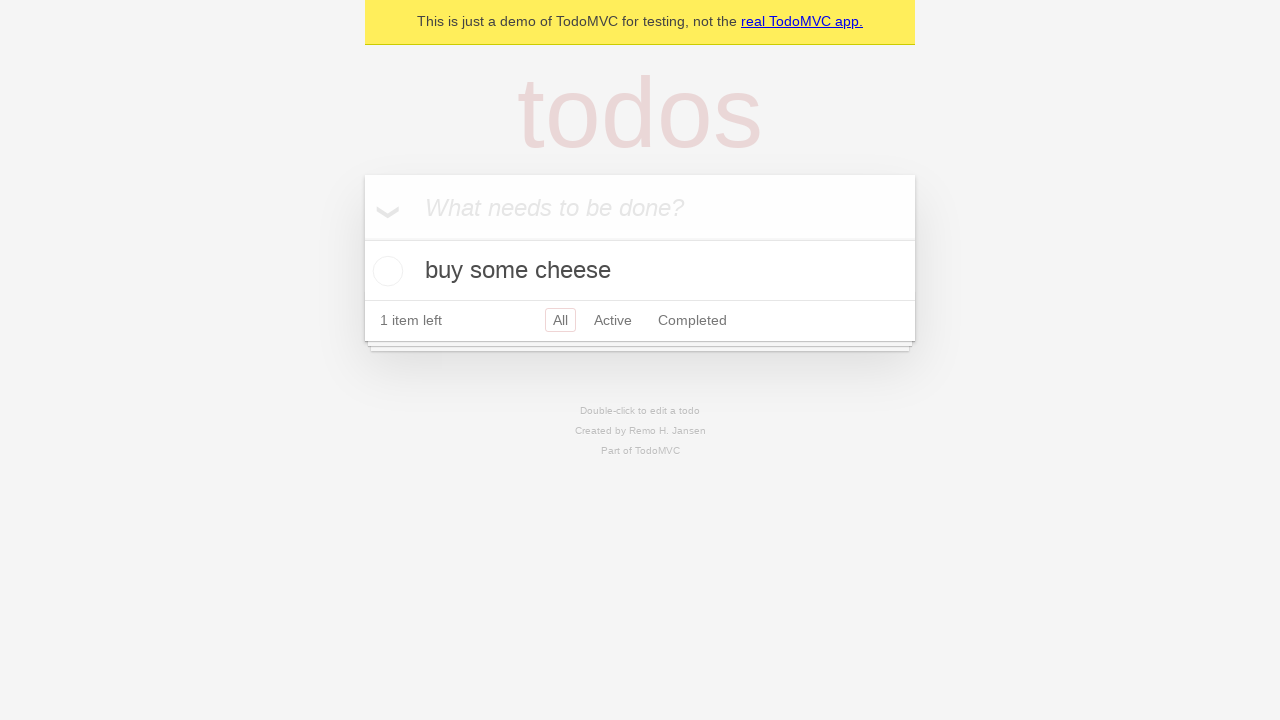

Filled new todo input with 'feed the cat' on .new-todo
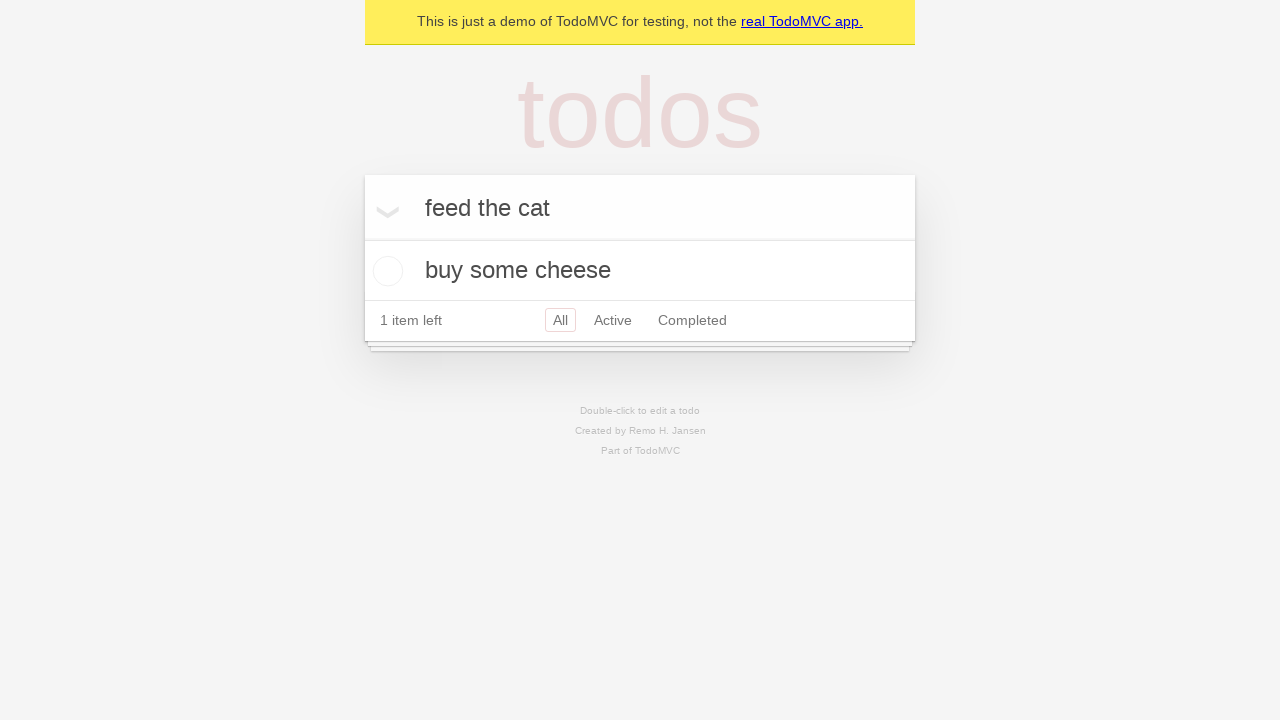

Pressed Enter to create second todo on .new-todo
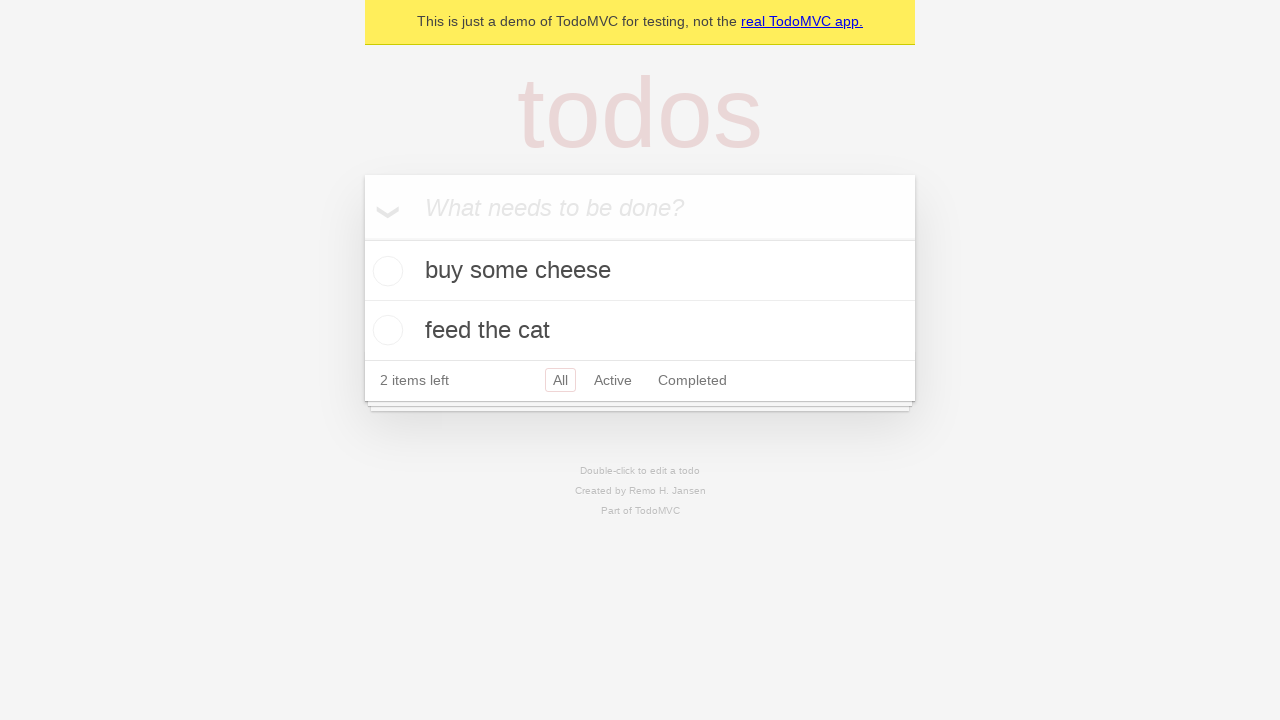

Filled new todo input with 'book a doctors appointment' on .new-todo
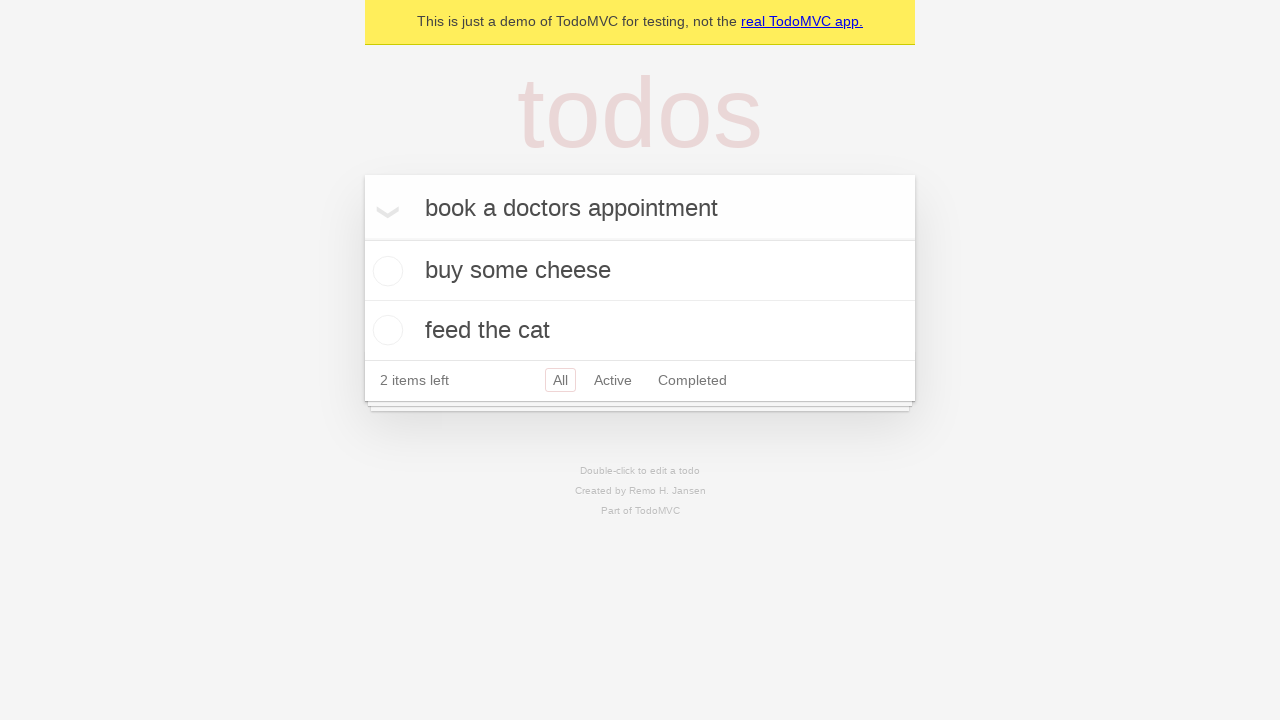

Pressed Enter to create third todo on .new-todo
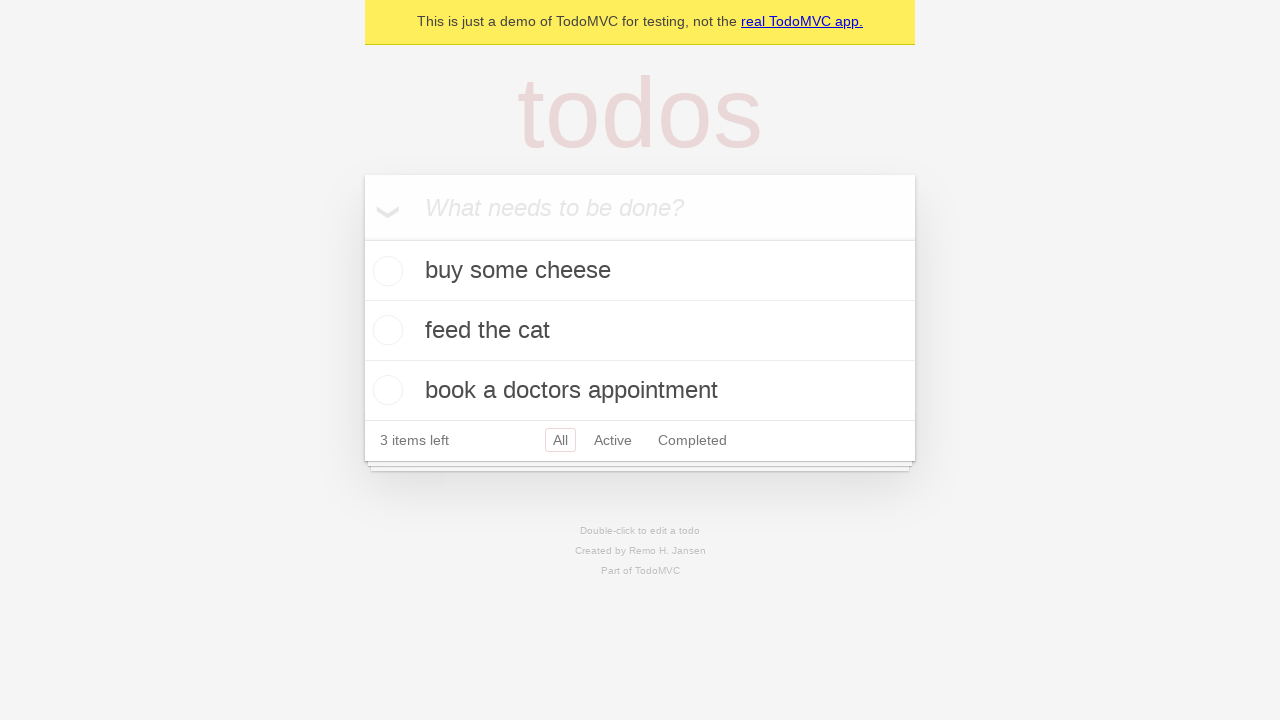

Double-clicked second todo item to enter edit mode at (640, 331) on .todo-list li >> nth=1
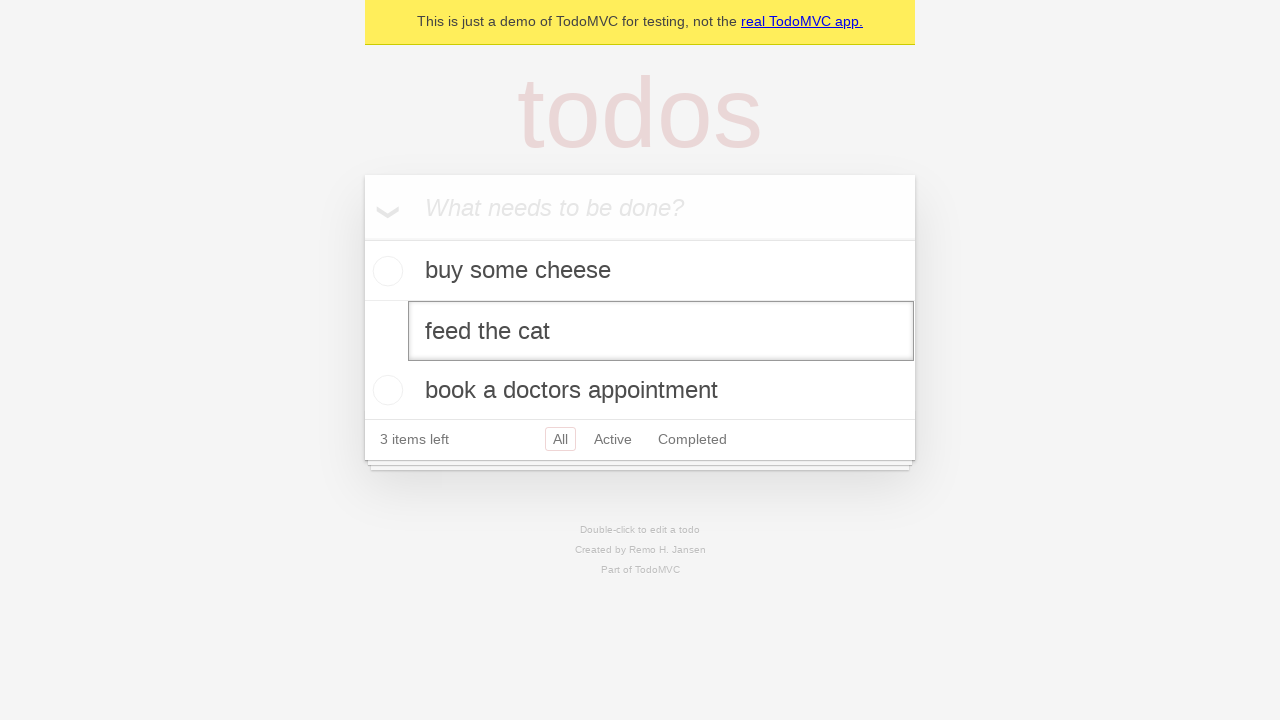

Filled edit field with new text 'buy some sausages' on .todo-list li >> nth=1 >> .edit
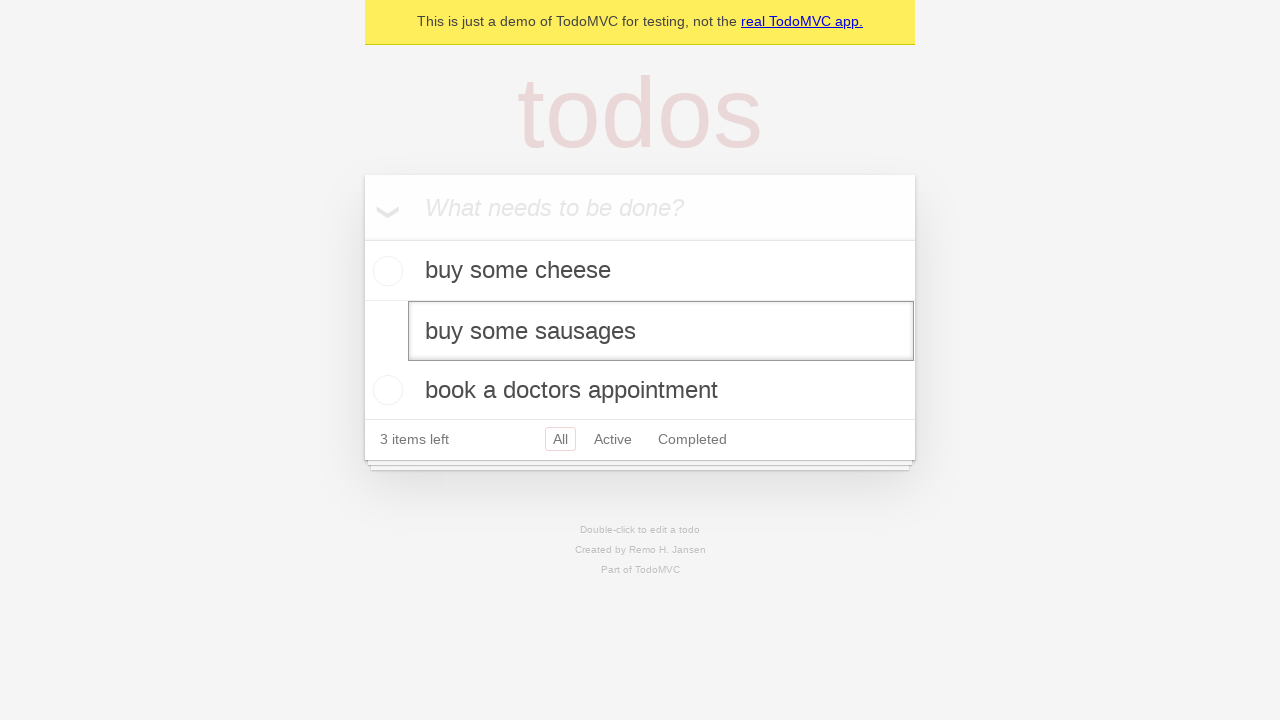

Pressed Enter to save the edited todo on .todo-list li >> nth=1 >> .edit
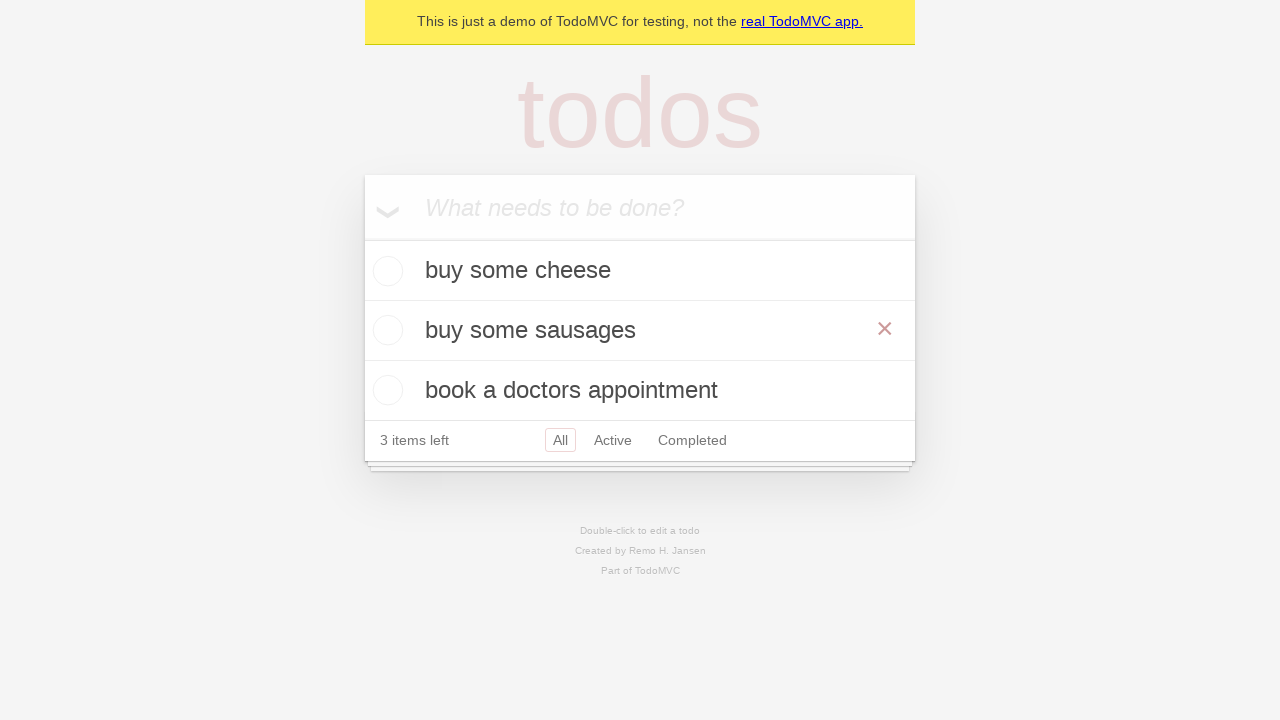

Verified that the second todo was successfully updated to 'buy some sausages'
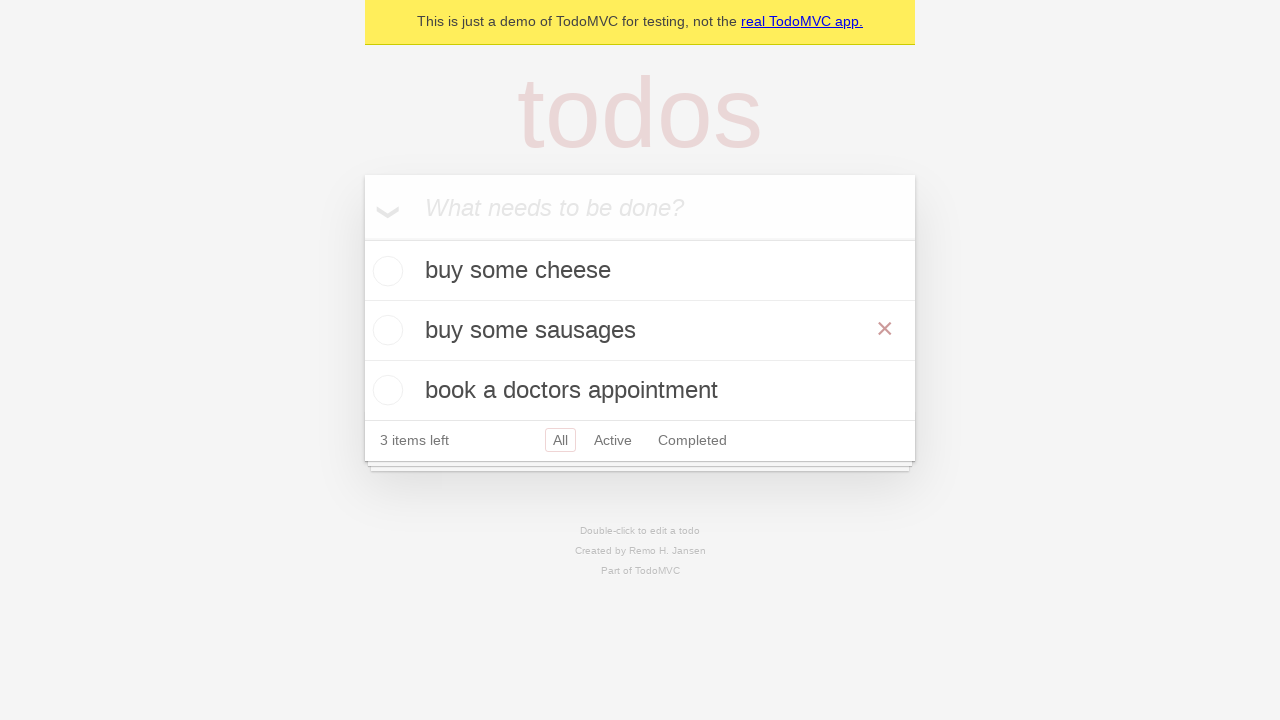

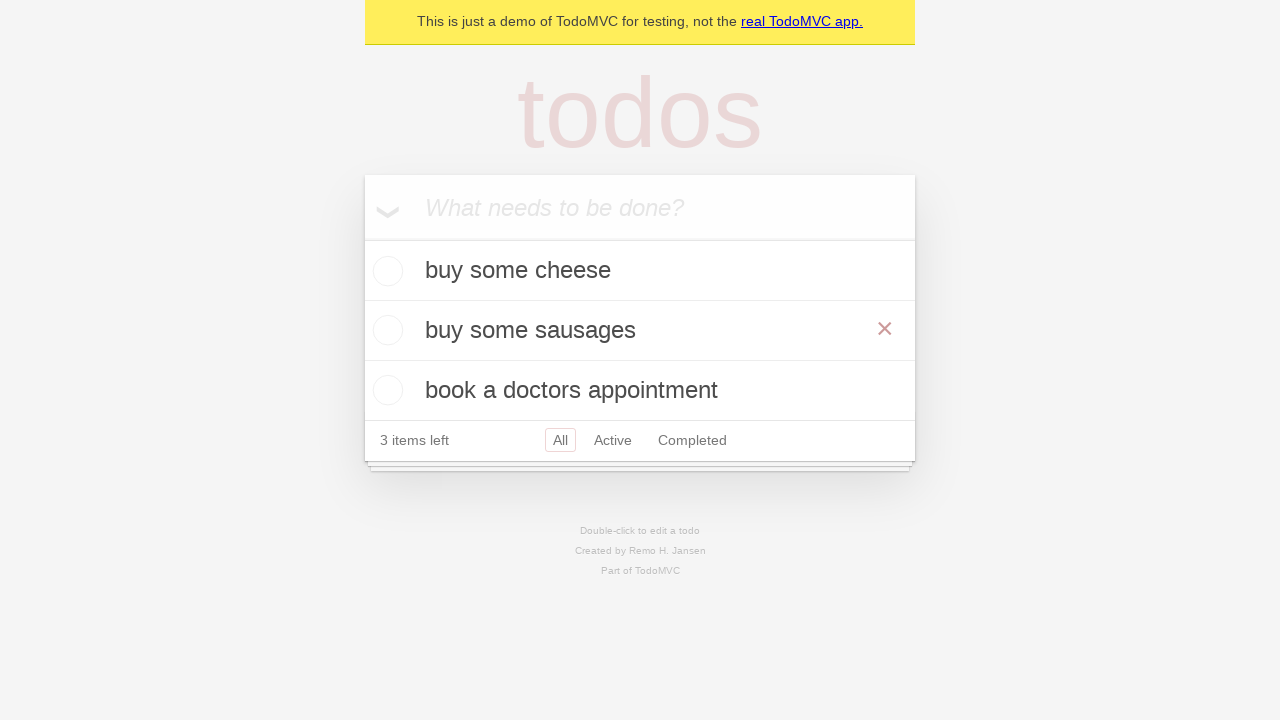